Tests JavaScript scrolling functionality on a practice page by scrolling the window and a fixed table element, then verifies that the sum of values in a table column matches the displayed total amount. Also verifies a second table's column sum.

Starting URL: https://rahulshettyacademy.com/AutomationPractice/

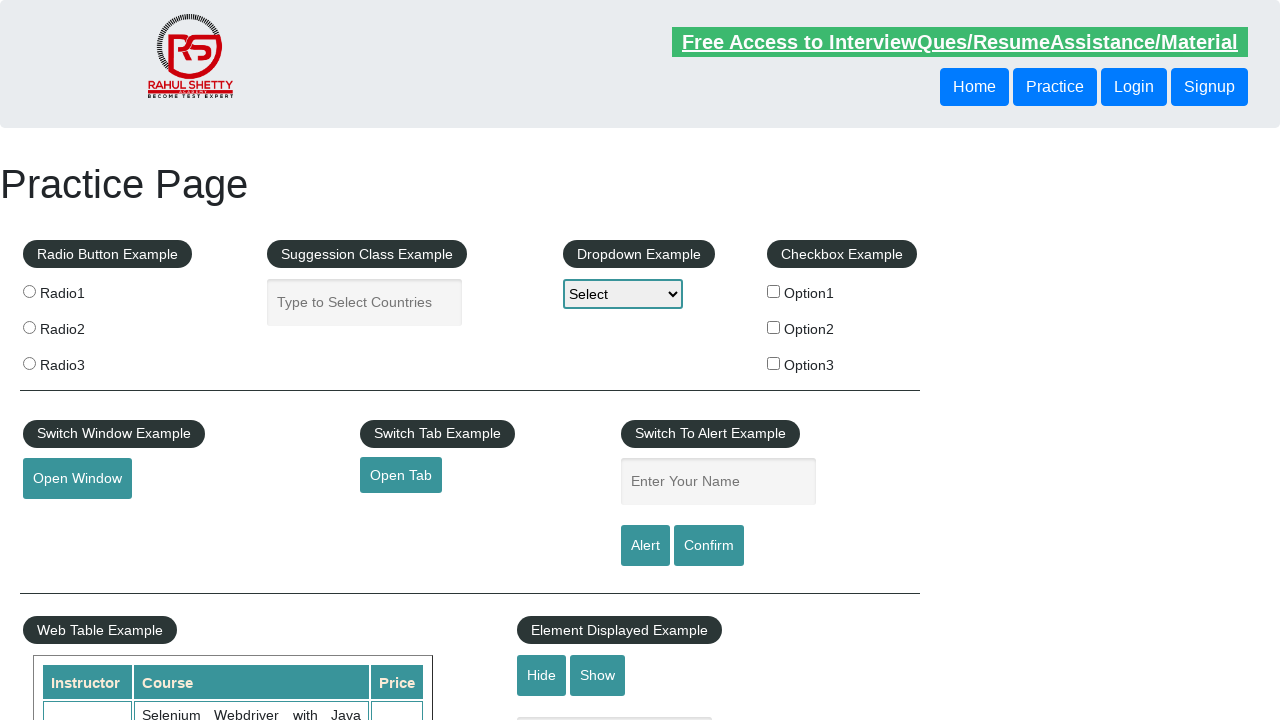

Scrolled window down by 500 pixels using JavaScript
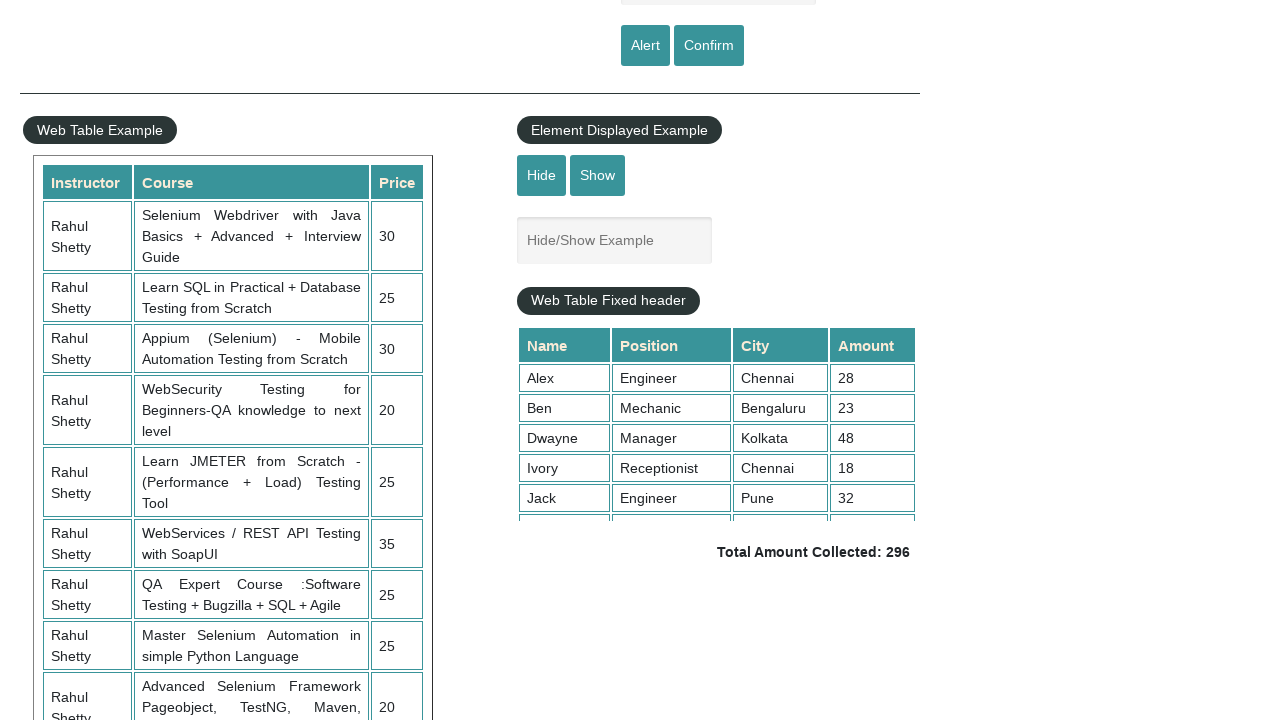

Waited 1000ms for window scroll to complete
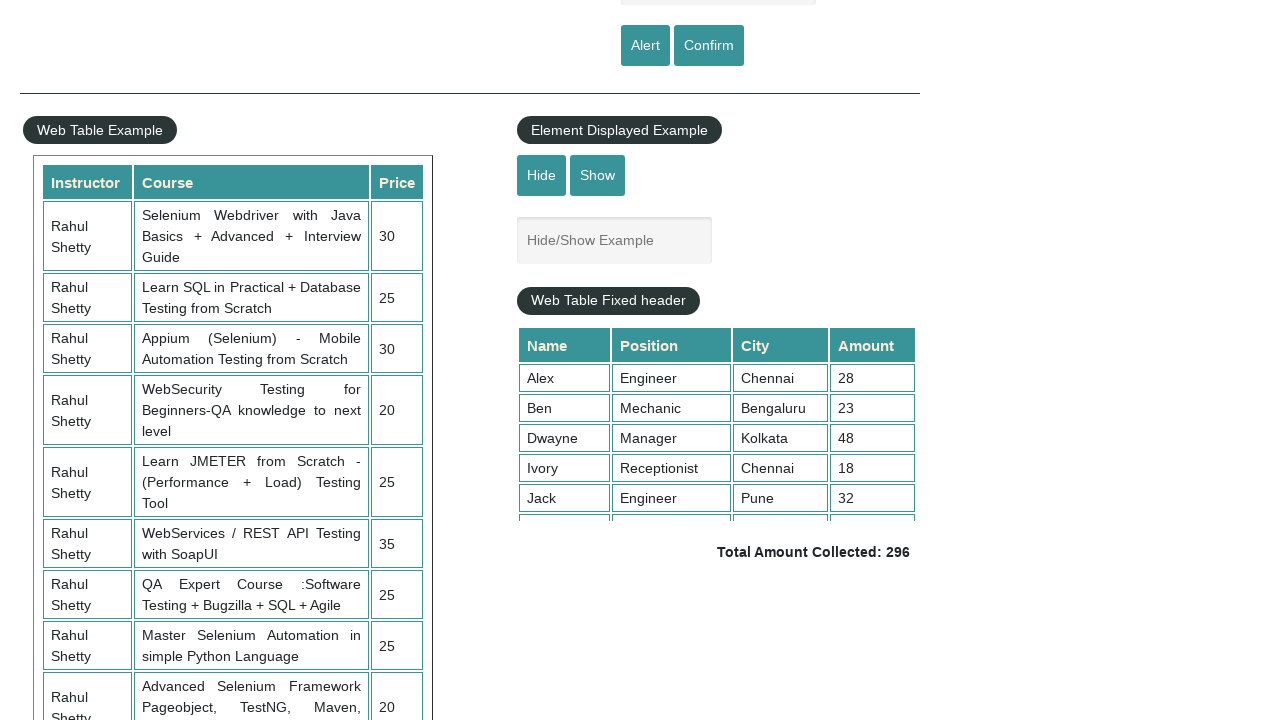

Scrolled fixed table element down by 500 pixels
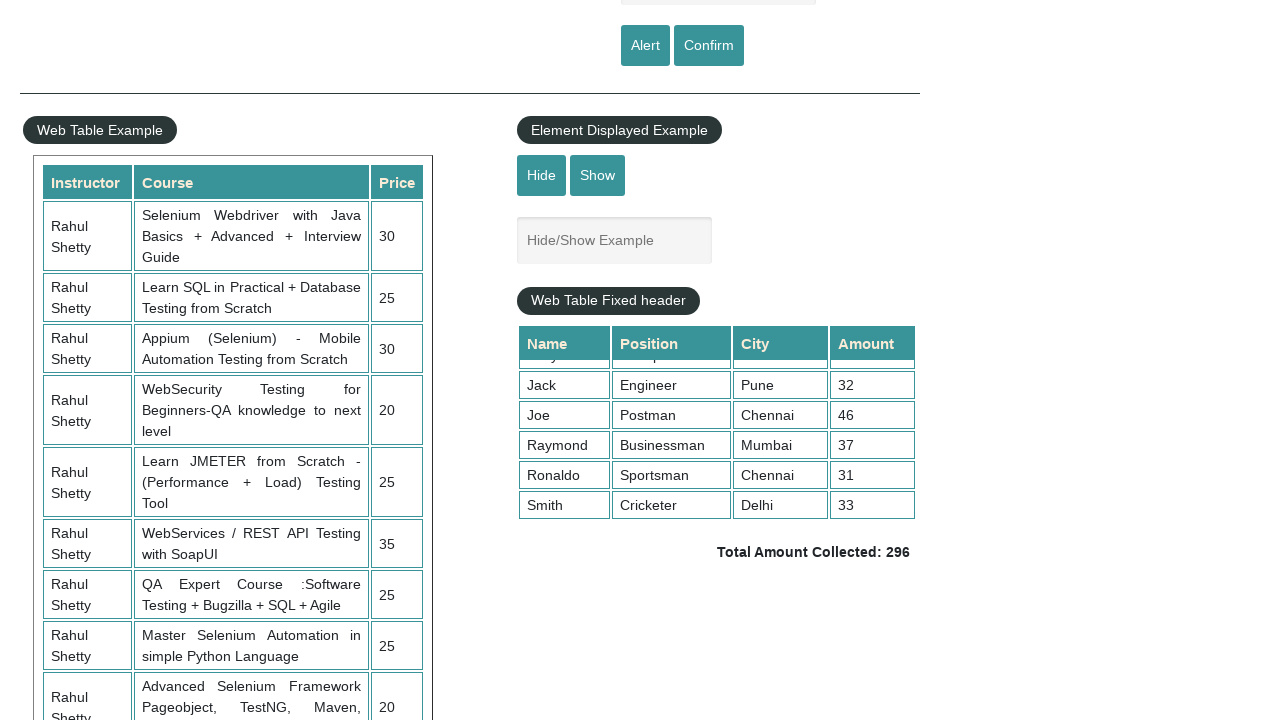

Waited 1000ms for table scroll to complete
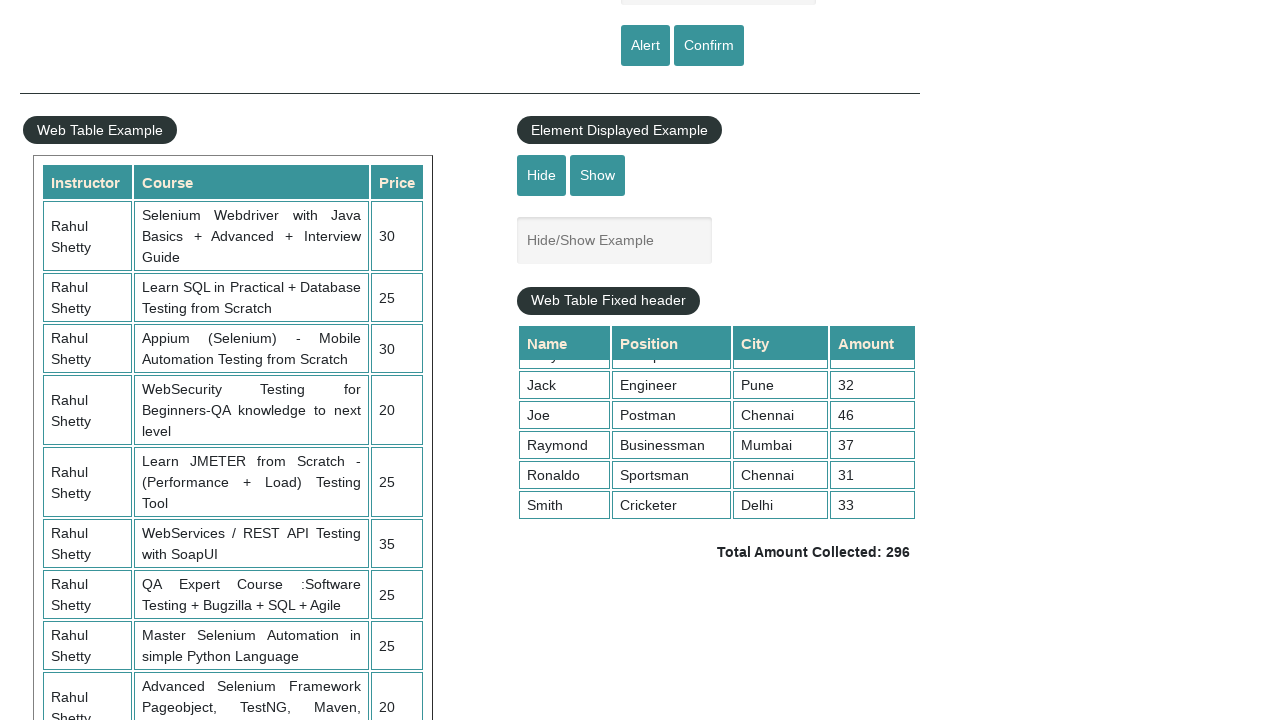

Waited for table column values (4th column) to be visible
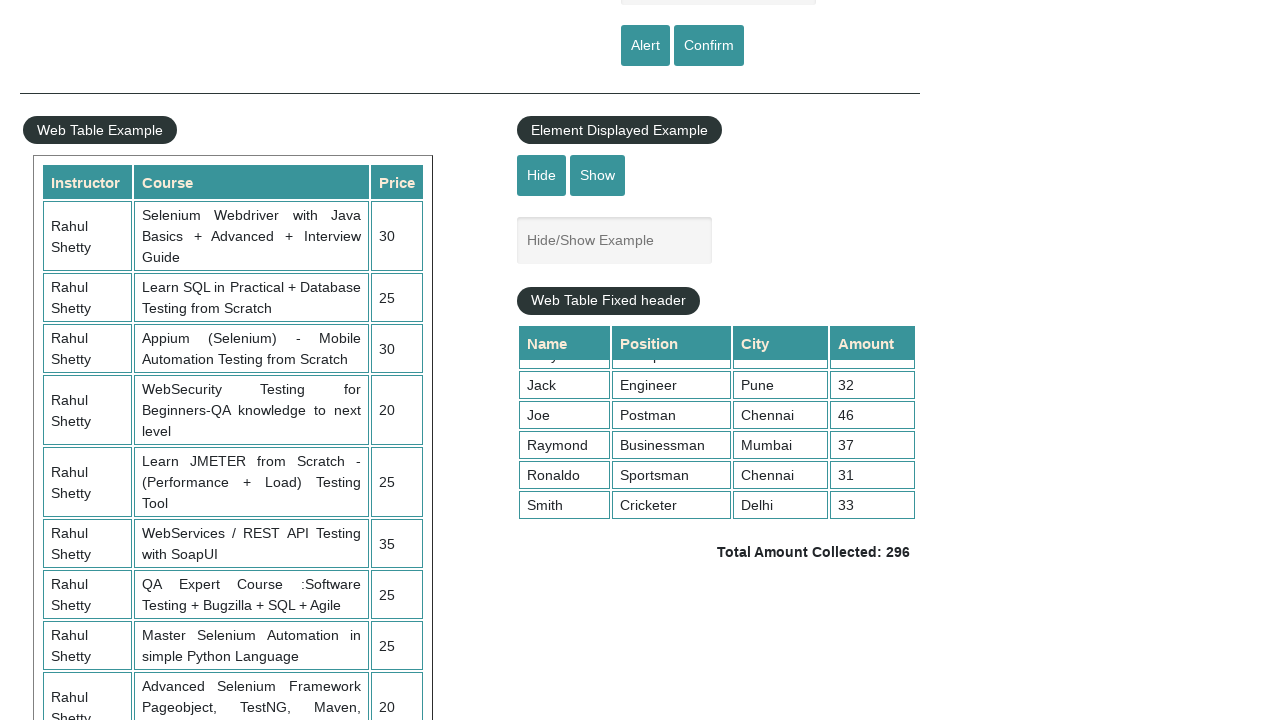

Waited for total amount element to be visible
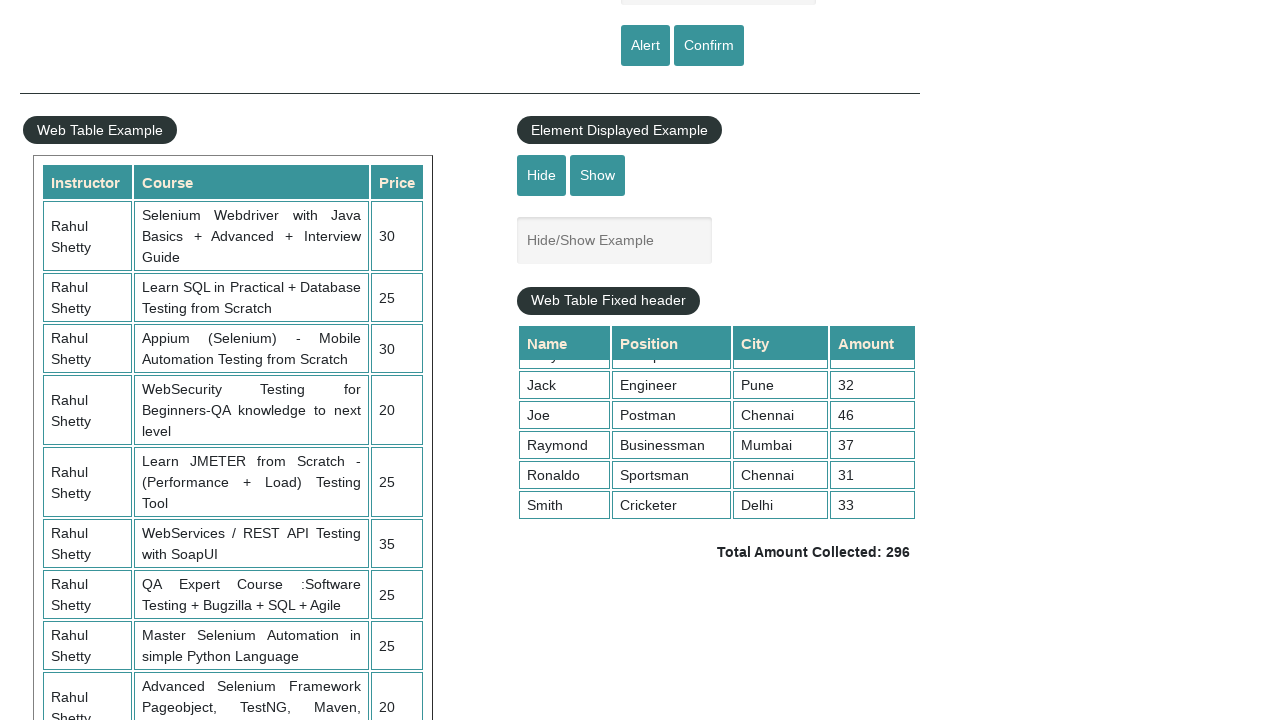

Waited for second table column values (3rd column) to be visible
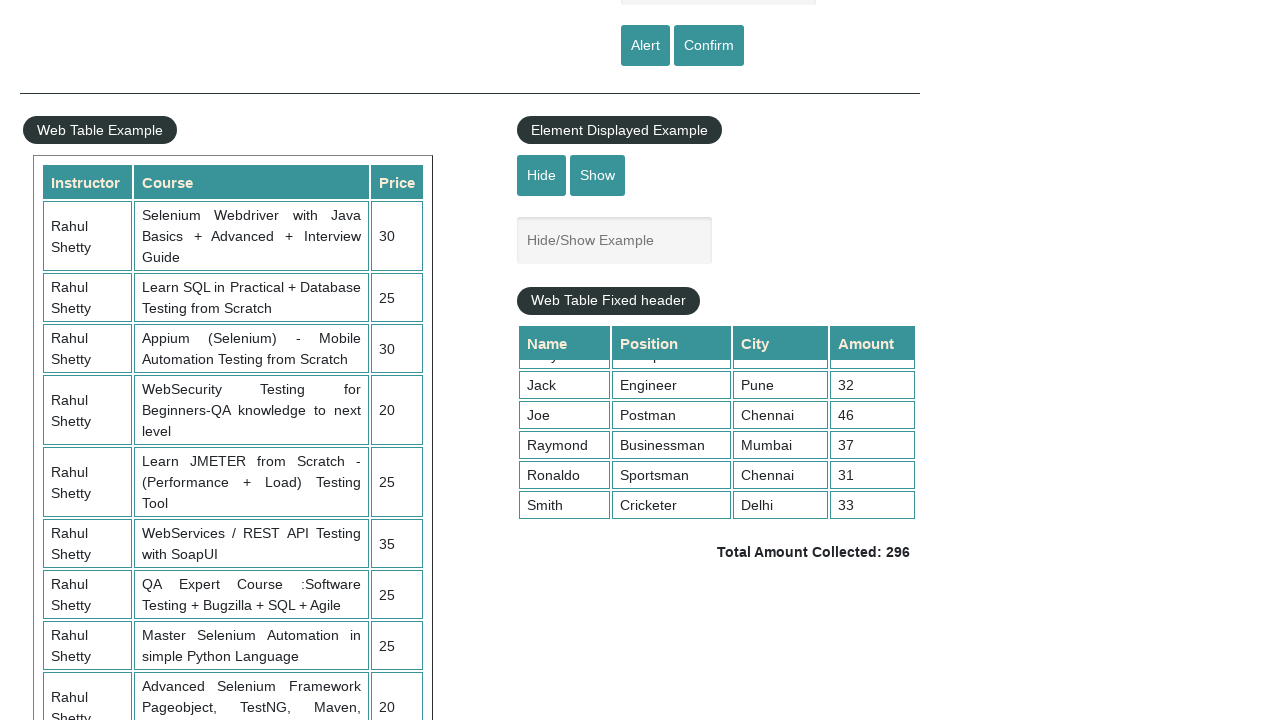

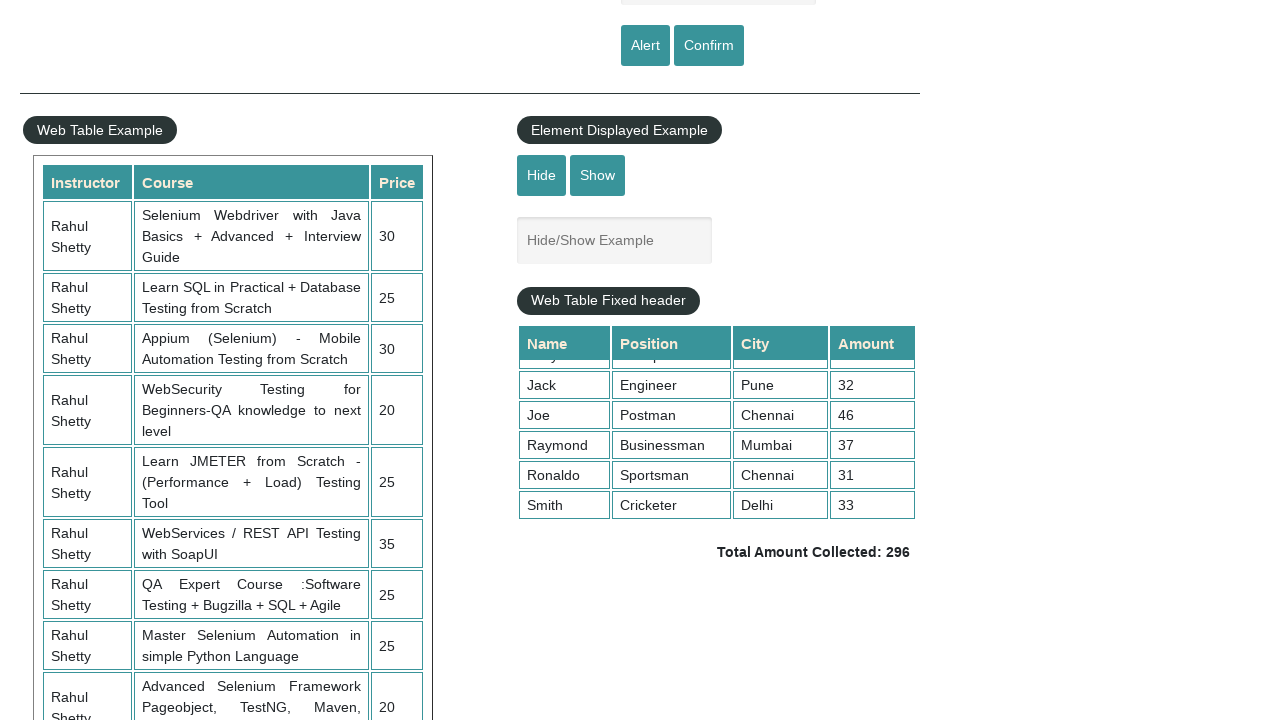